Tests JavaScript prompt alert functionality by clicking the prompt button, entering text into the alert, and accepting it

Starting URL: https://the-internet.herokuapp.com/javascript_alerts

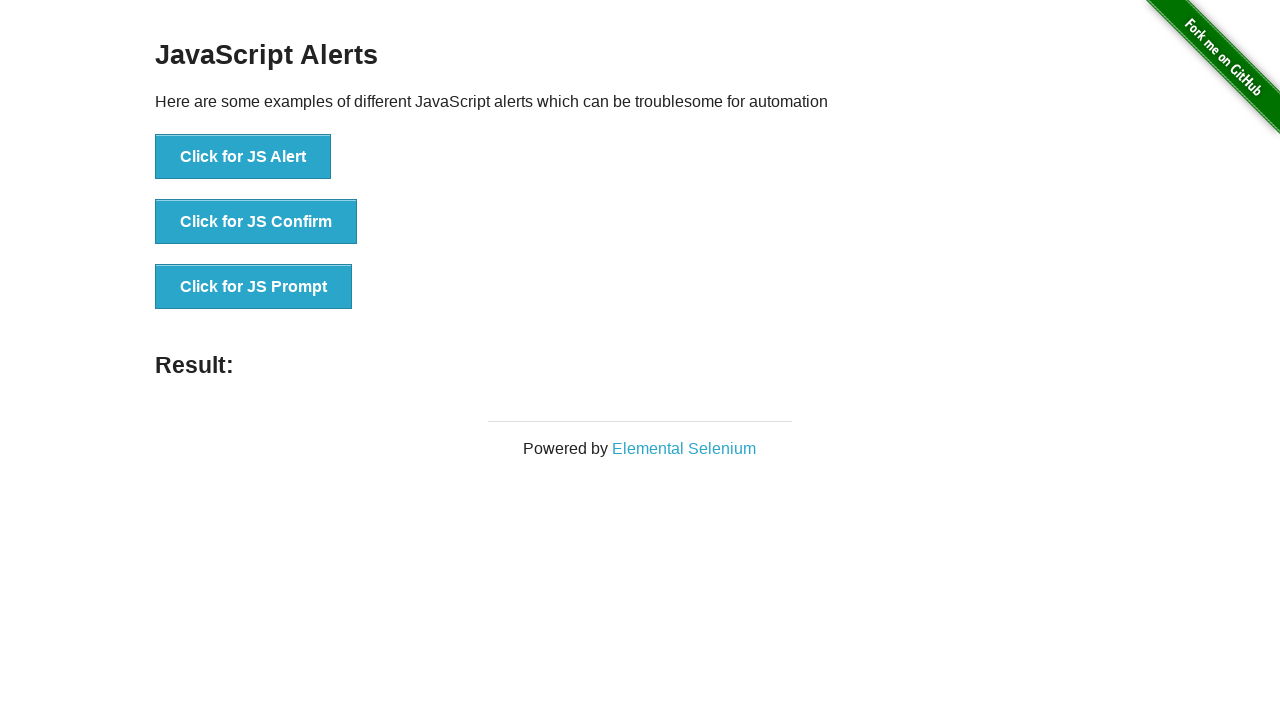

Clicked the JS Prompt button at (254, 287) on xpath=//button[contains(text(),'JS Prompt')]
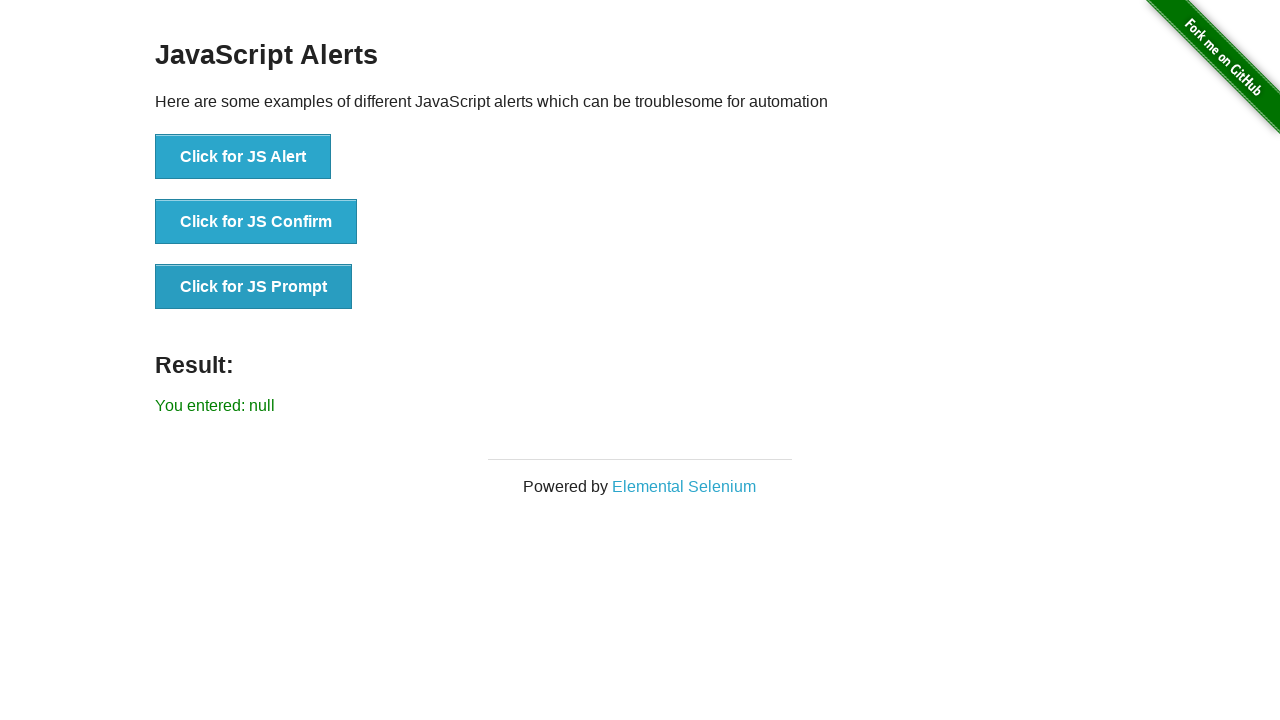

Set up dialog handler to accept prompt with text 'ABCD'
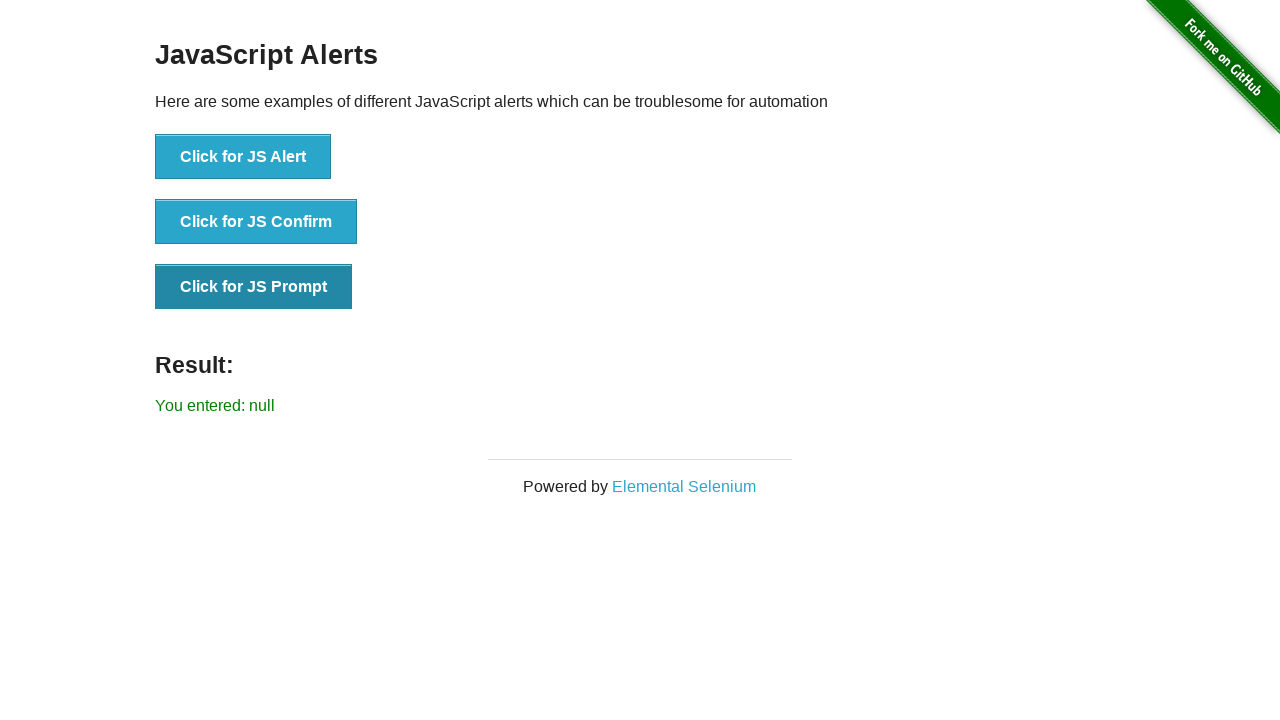

Clicked the JS Prompt button to trigger dialog and accepted with 'ABCD' at (254, 287) on xpath=//button[contains(text(),'JS Prompt')]
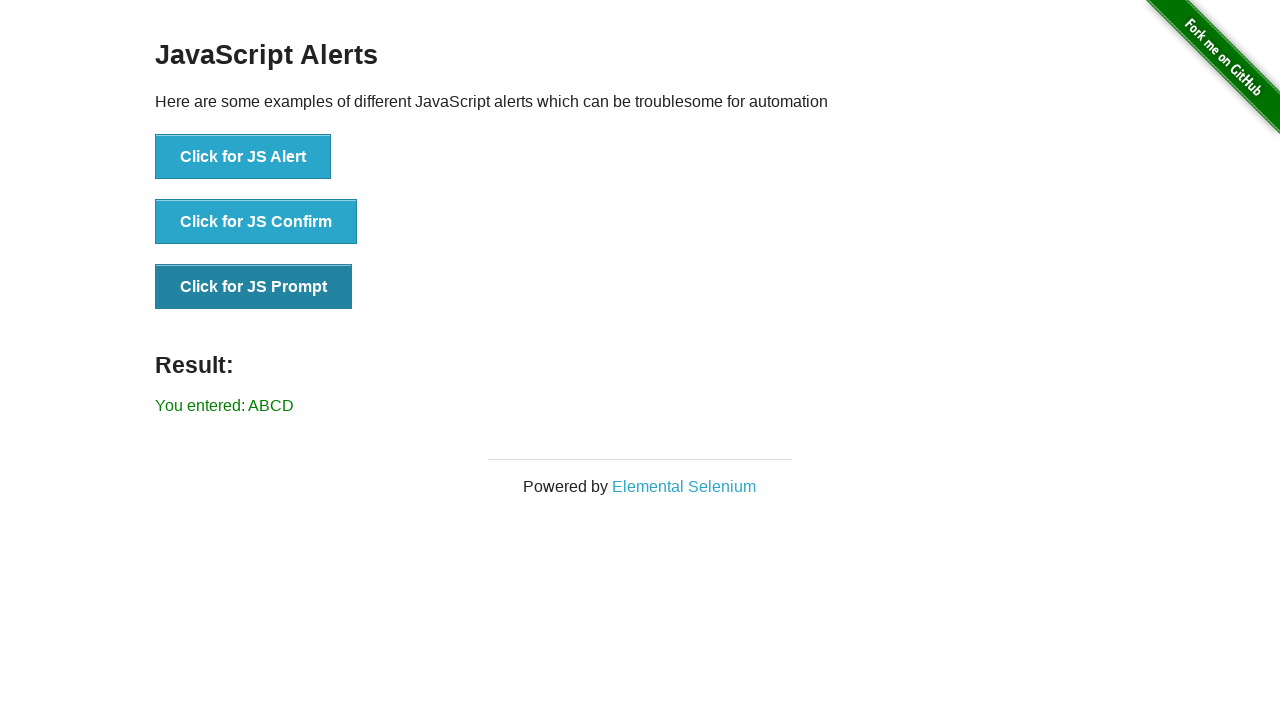

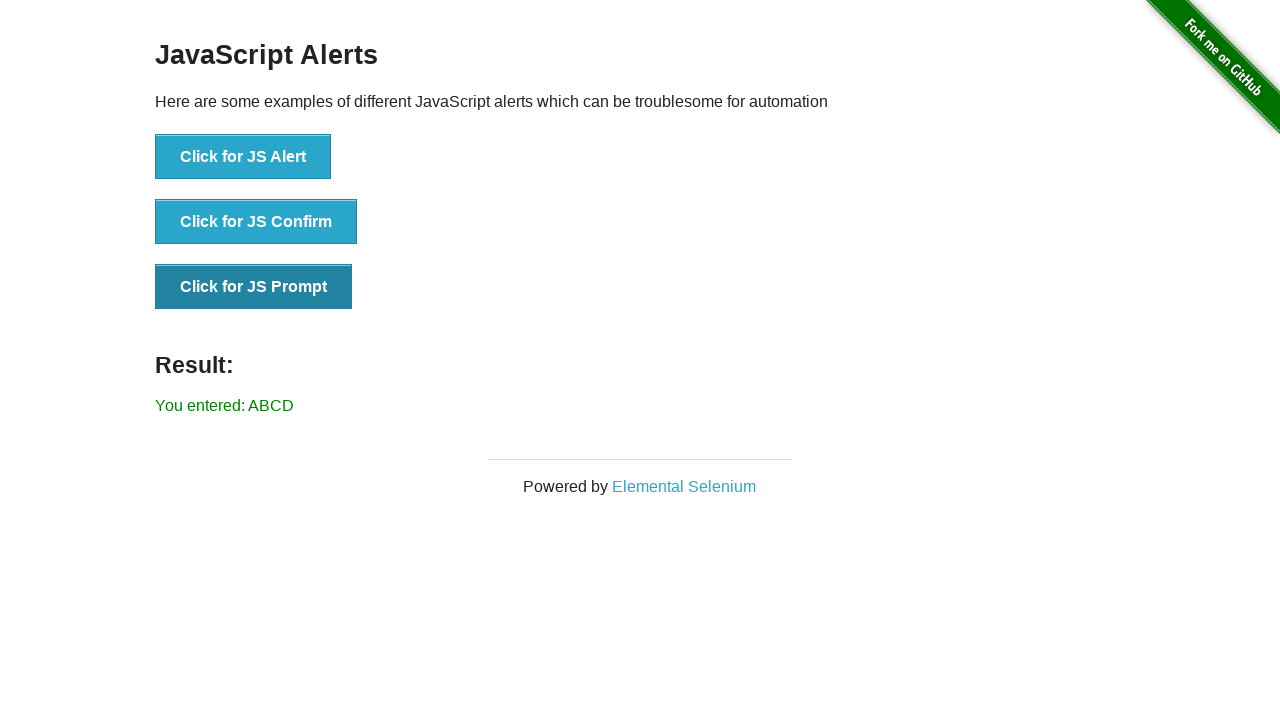